Tests date picker functionality by typing a date directly and also by navigating through the calendar to select a specific date using month/year navigation.

Starting URL: https://testautomationpractice.blogspot.com/

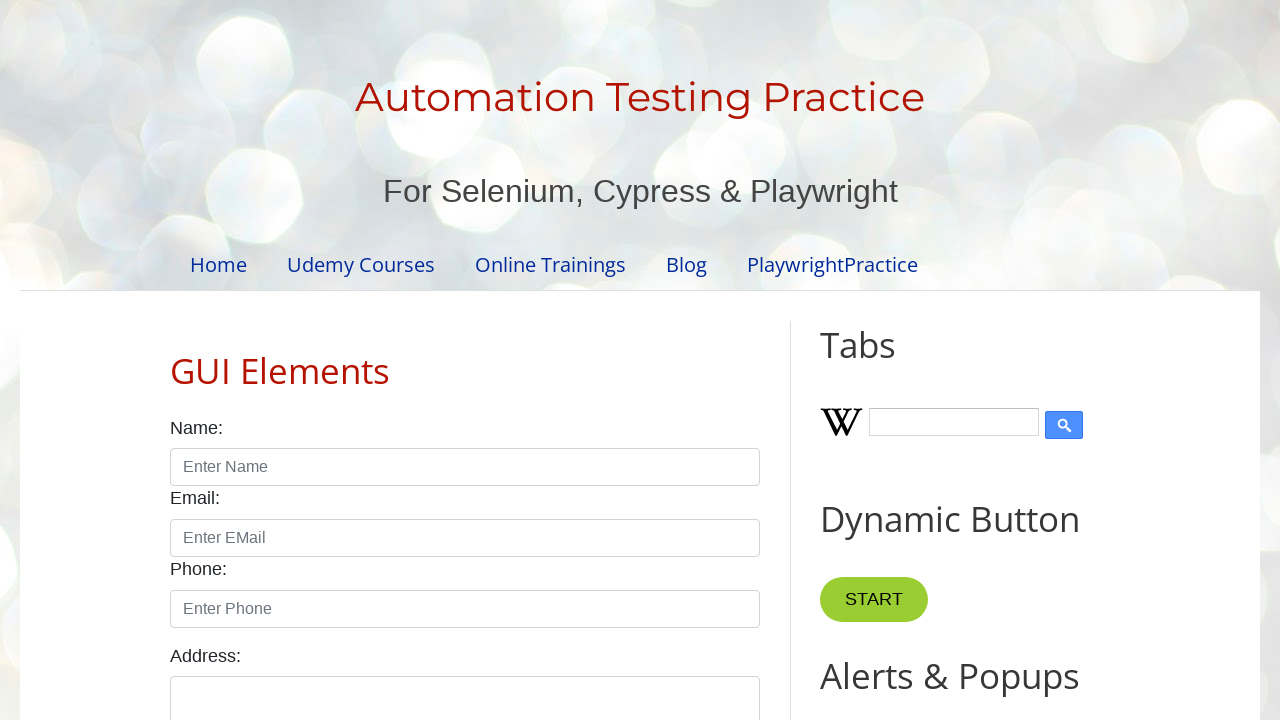

Scrolled date picker input into view
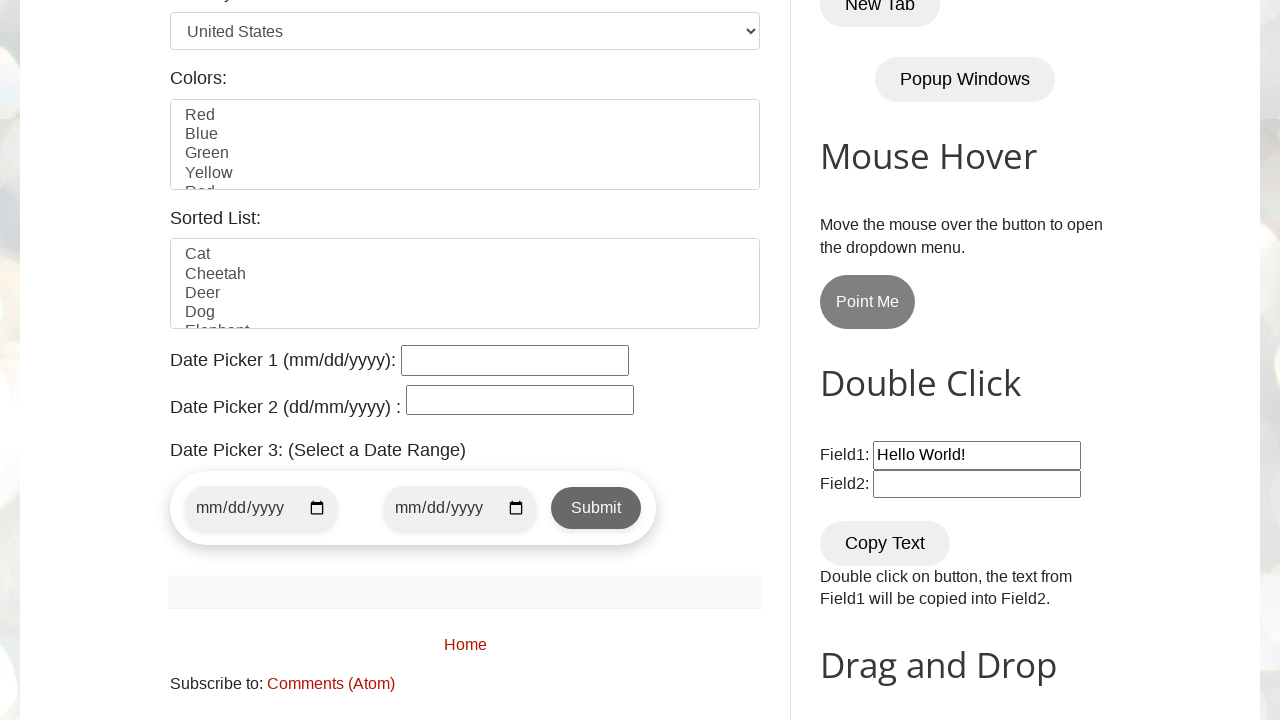

Clicked date picker to open it at (515, 360) on xpath=//input[@id="datepicker"]
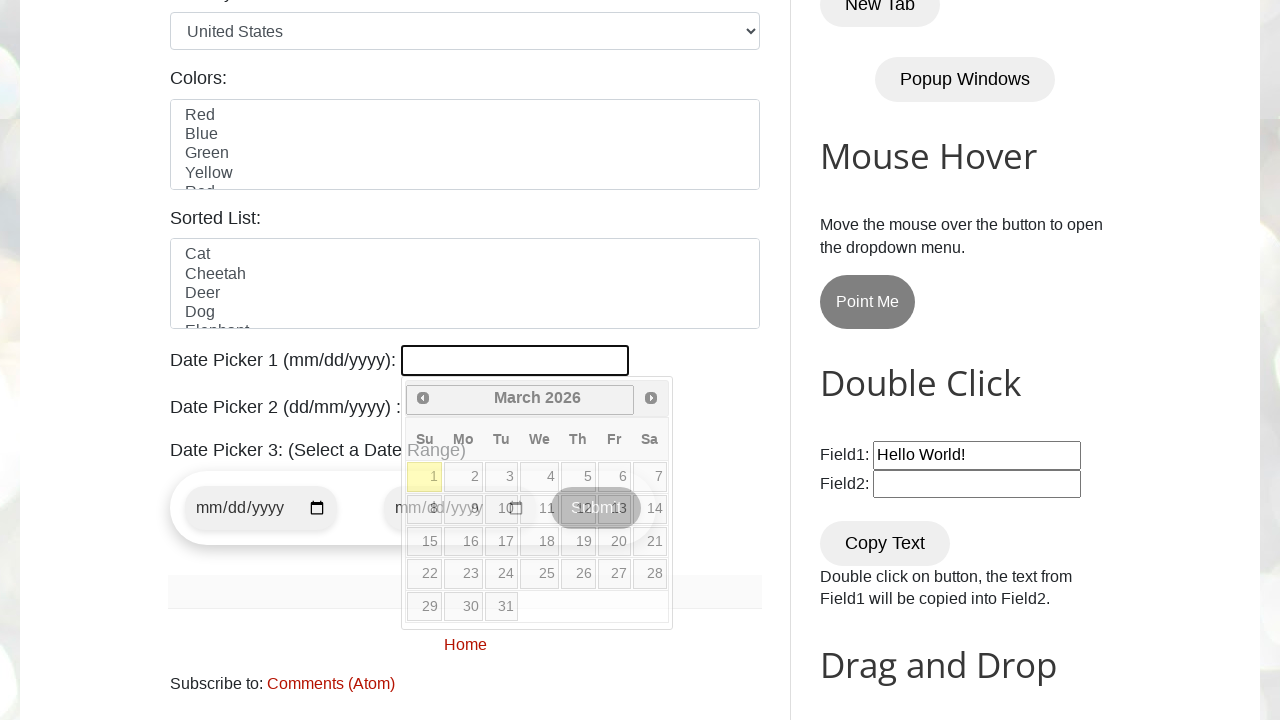

Typed date '12/12/2023' directly into date picker
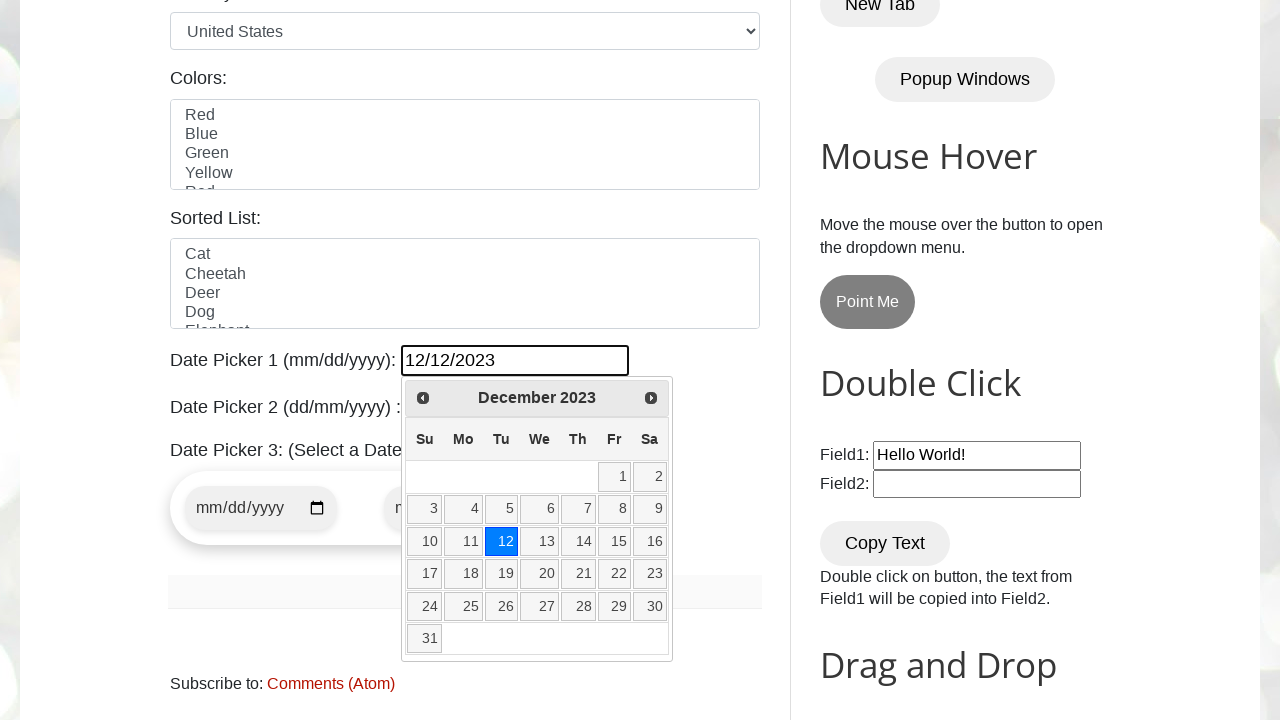

Clicked date picker again to open calendar view at (515, 360) on xpath=//input[@id="datepicker"]
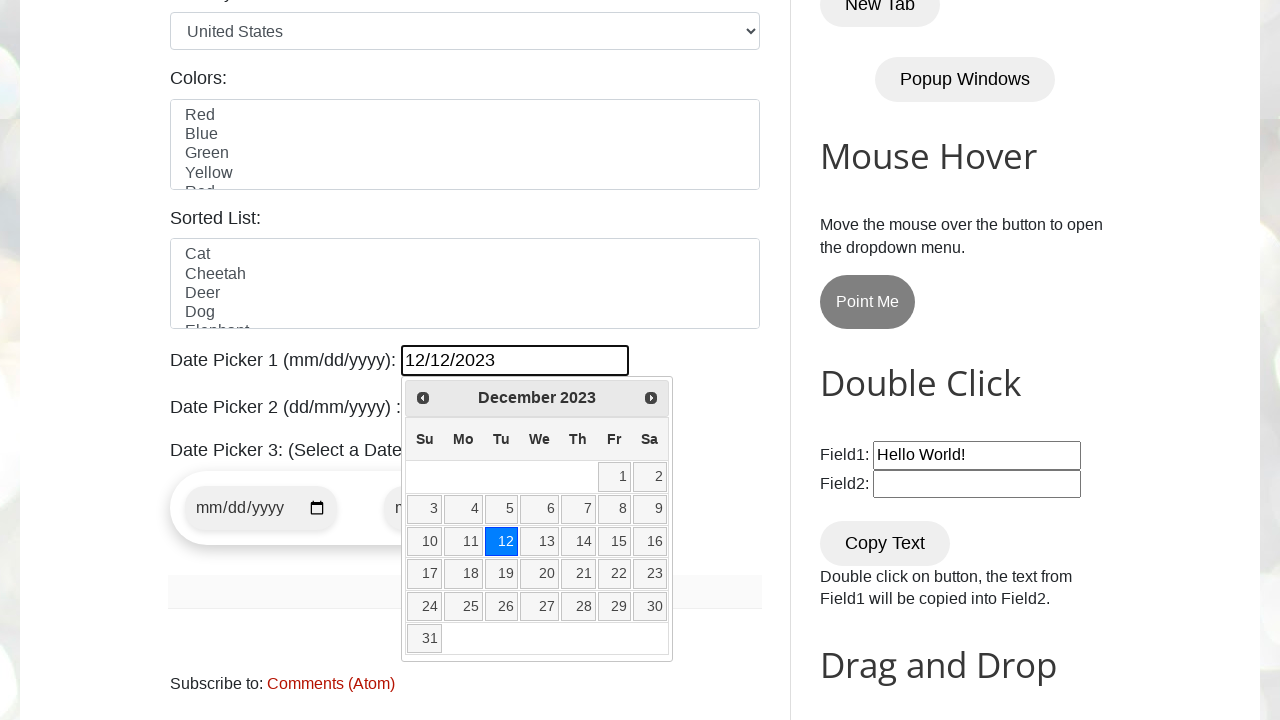

Clicked next button to navigate calendar (currently viewing December 2023) at (651, 398) on [title="Next"]
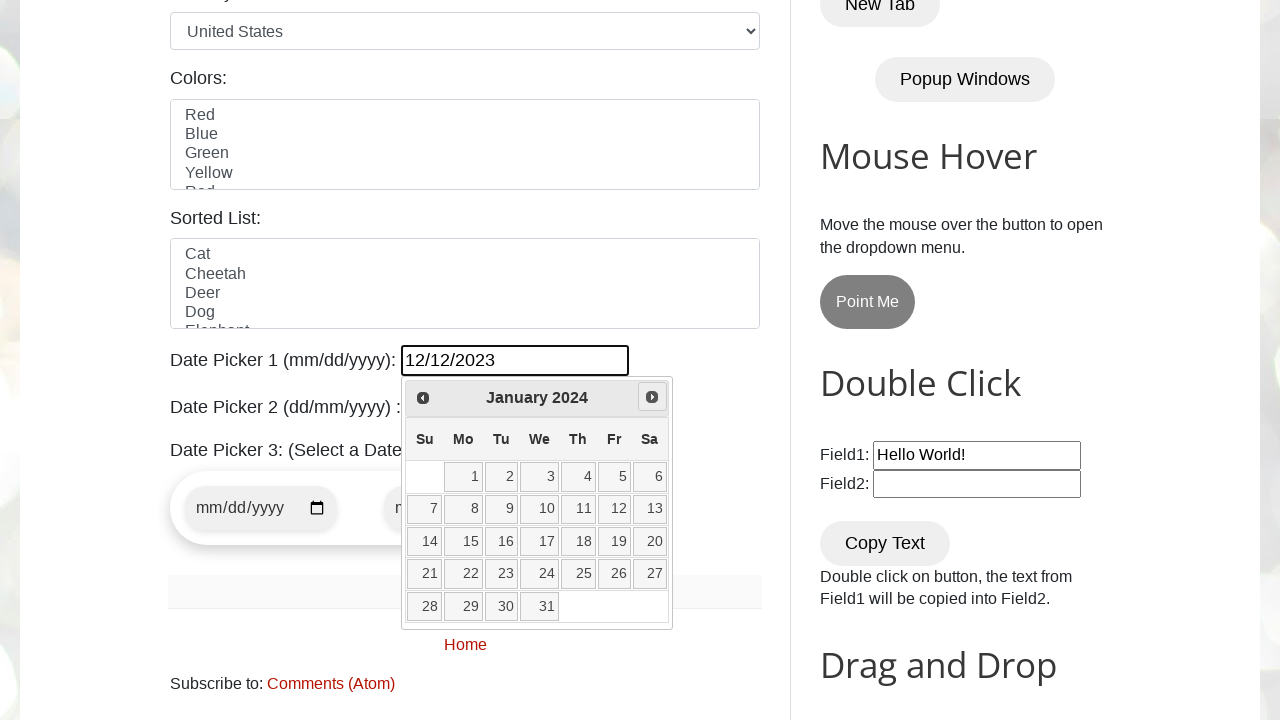

Clicked next button to navigate calendar (currently viewing January 2024) at (652, 397) on [title="Next"]
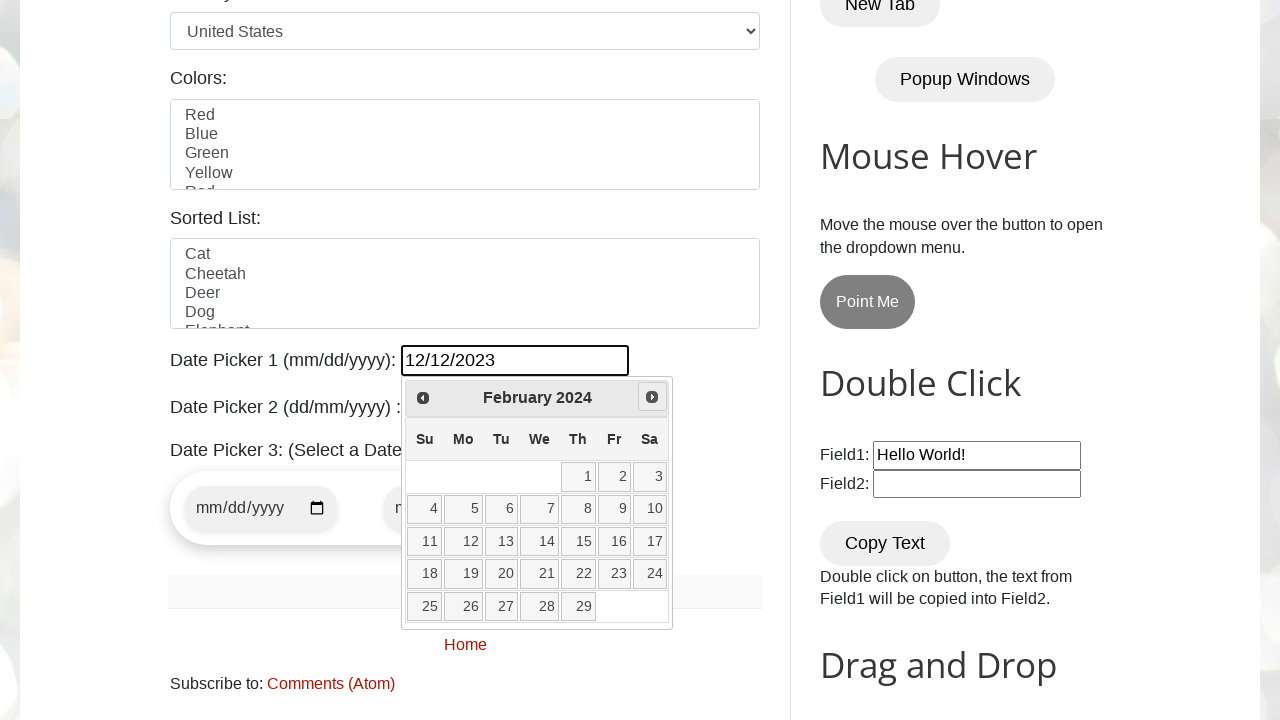

Clicked next button to navigate calendar (currently viewing February 2024) at (652, 397) on [title="Next"]
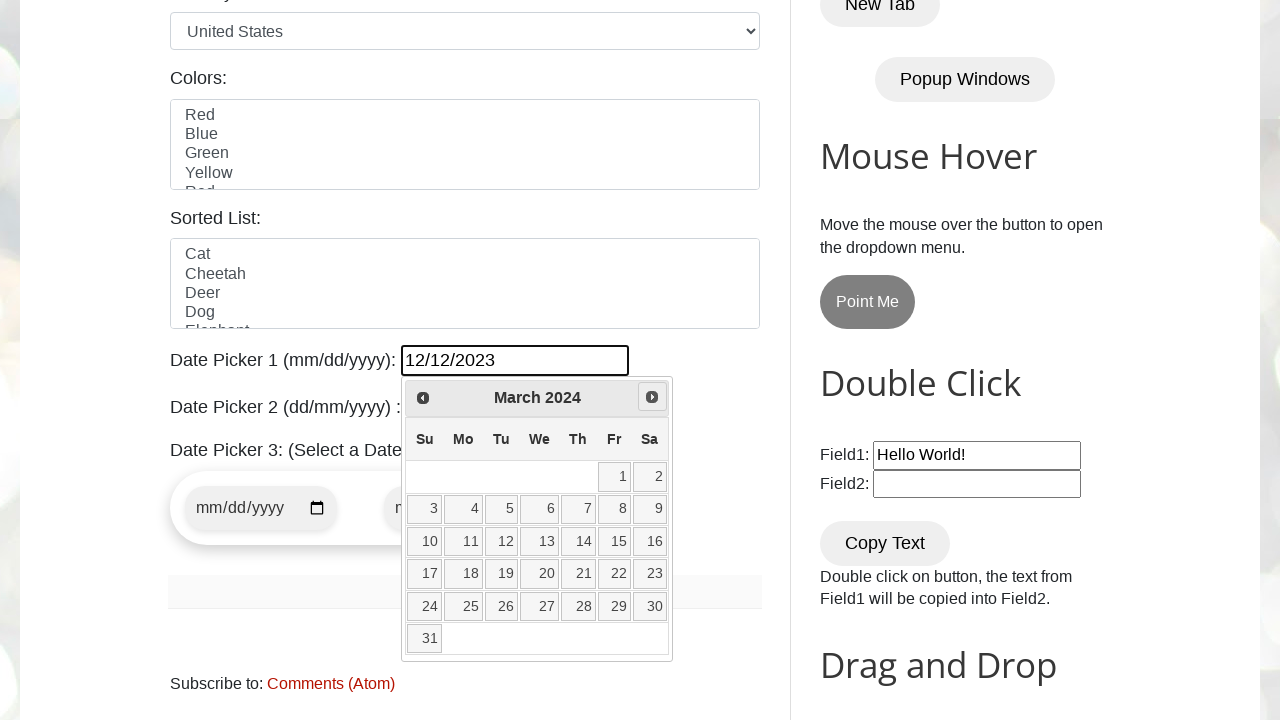

Reached target date - March 2024
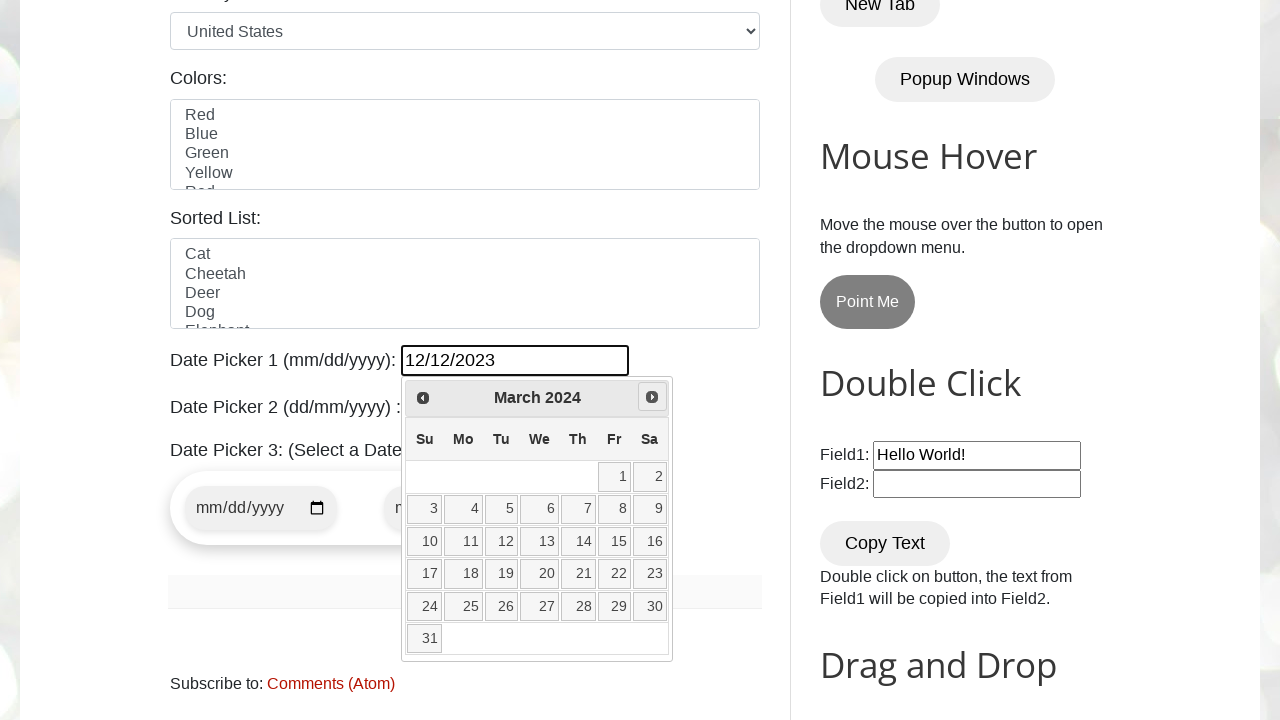

Clicked day 15 to select the target date at (614, 542) on //a[@class='ui-state-default'][text()='15']
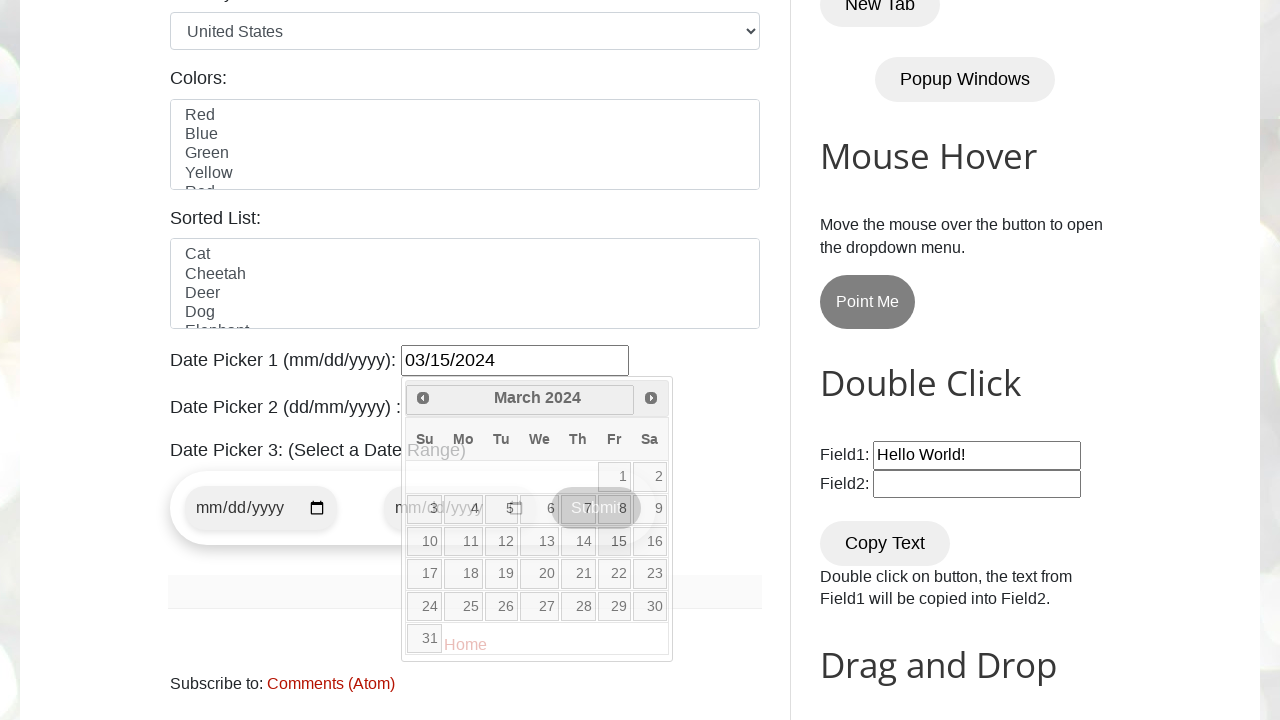

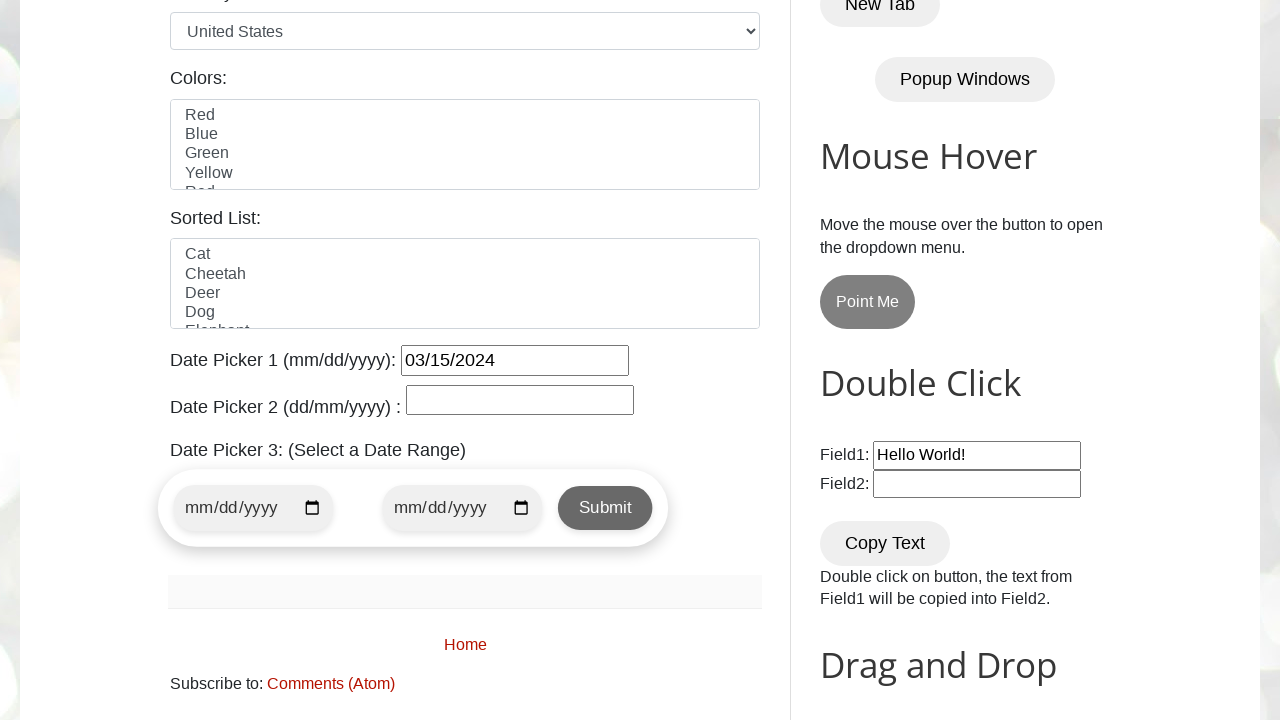